Tests JavaScript information alert handling by clicking a button that triggers an alert, accepting the alert, and verifying the success message is displayed.

Starting URL: http://practice.cydeo.com/javascript_alerts

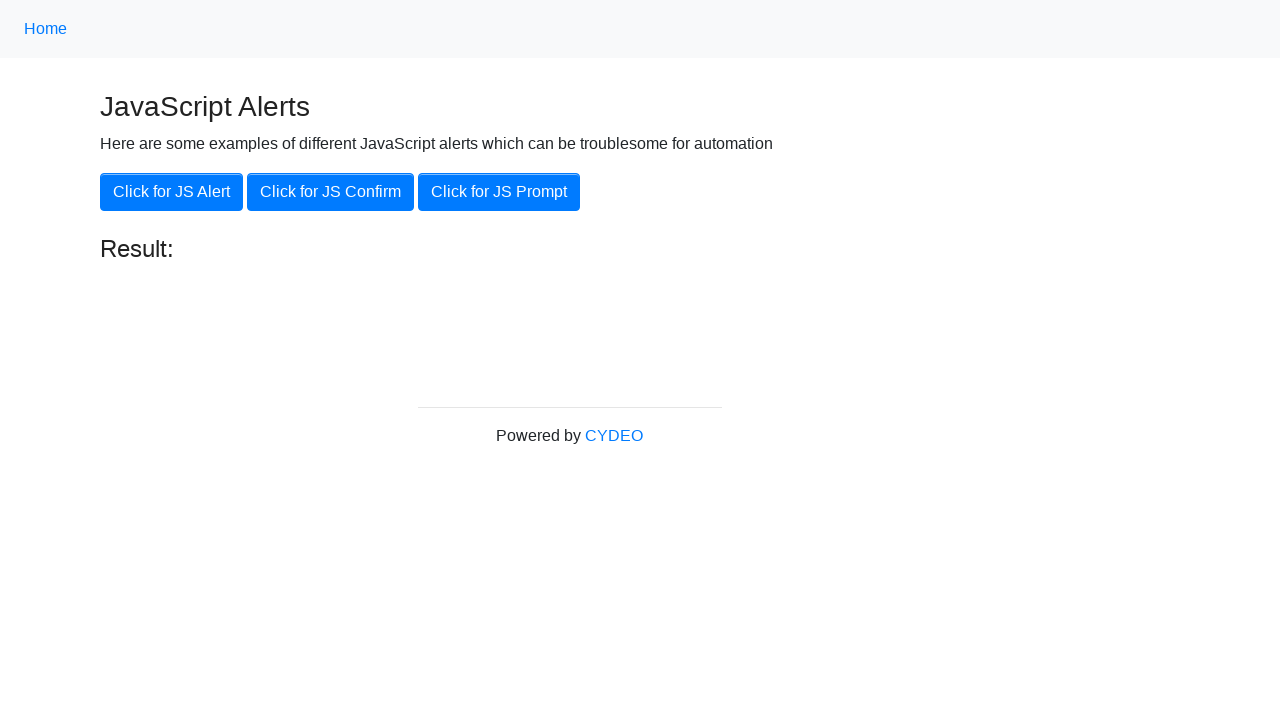

Clicked 'Click for JS Alert' button at (172, 192) on xpath=//button[text()='Click for JS Alert']
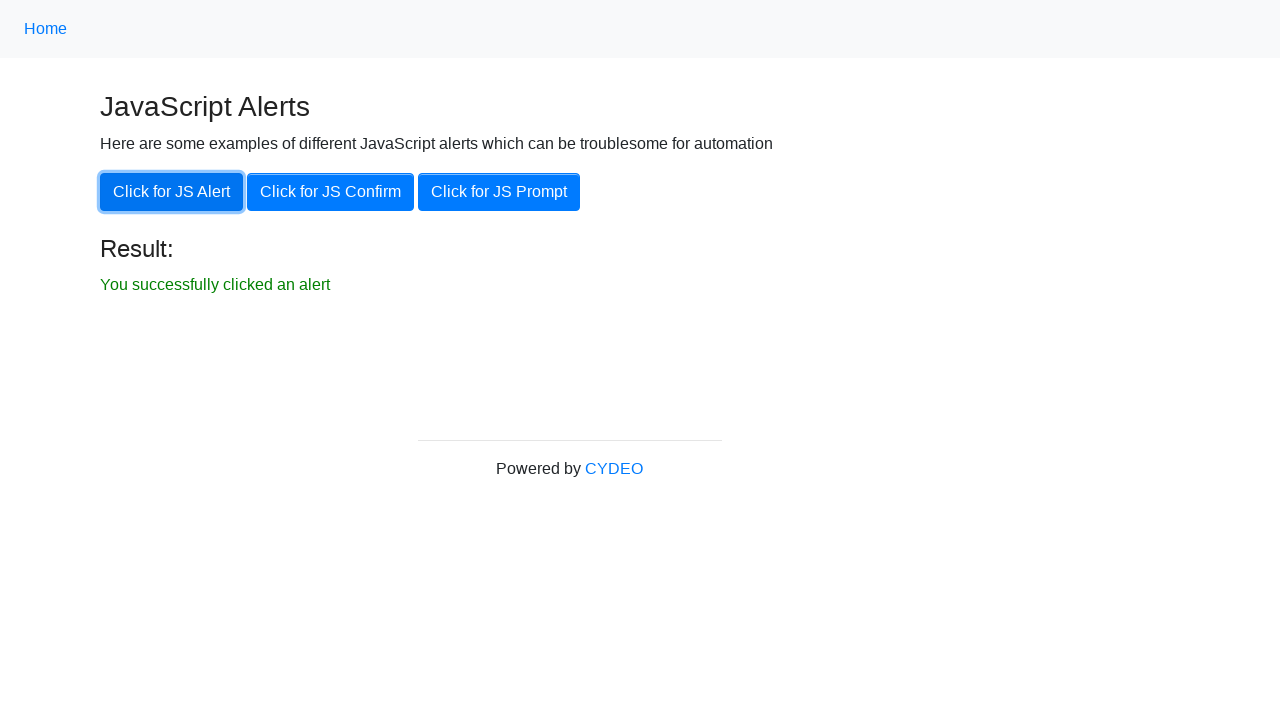

Set up dialog handler to accept alerts
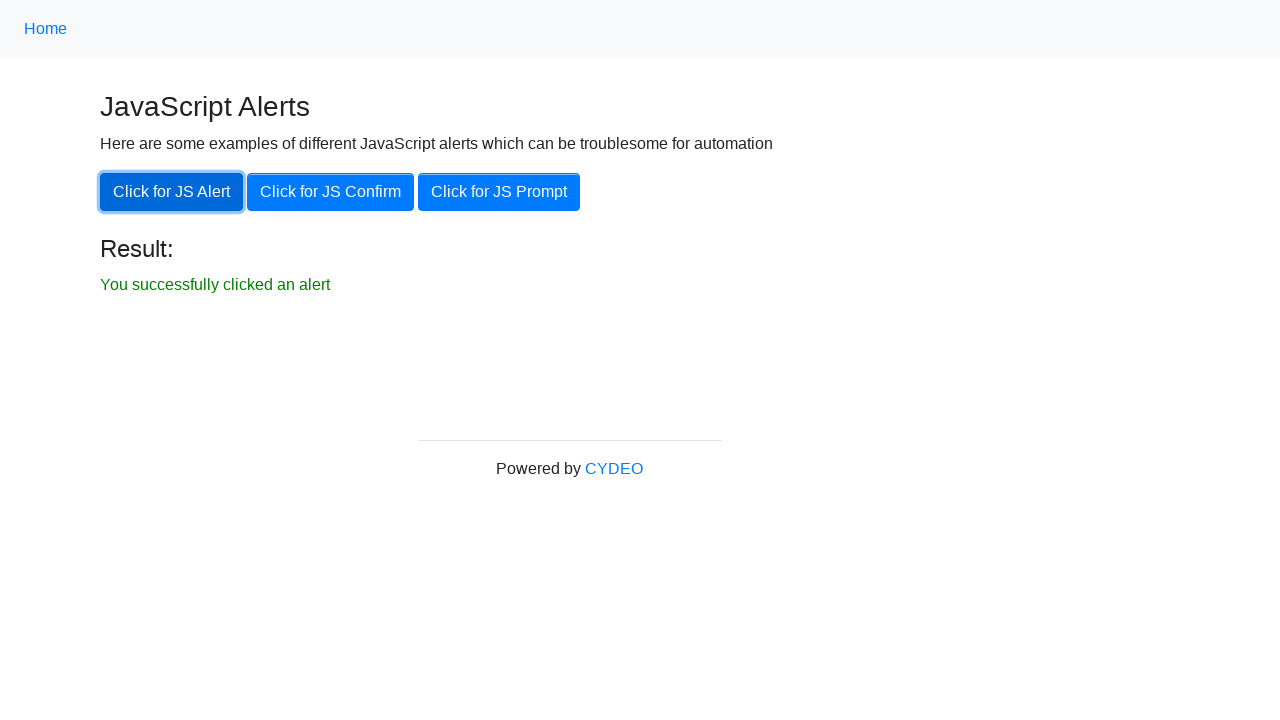

Set up one-time dialog handler before clicking
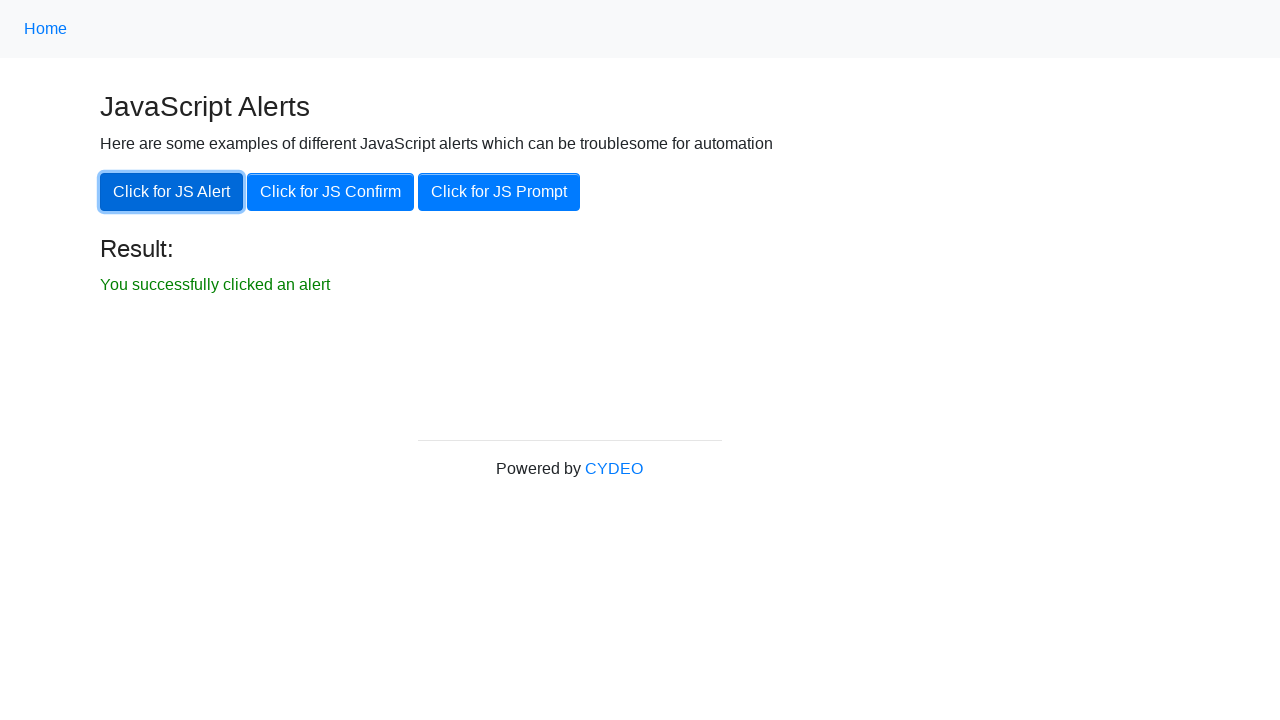

Clicked 'Click for JS Alert' button and alert was accepted at (172, 192) on xpath=//button[text()='Click for JS Alert']
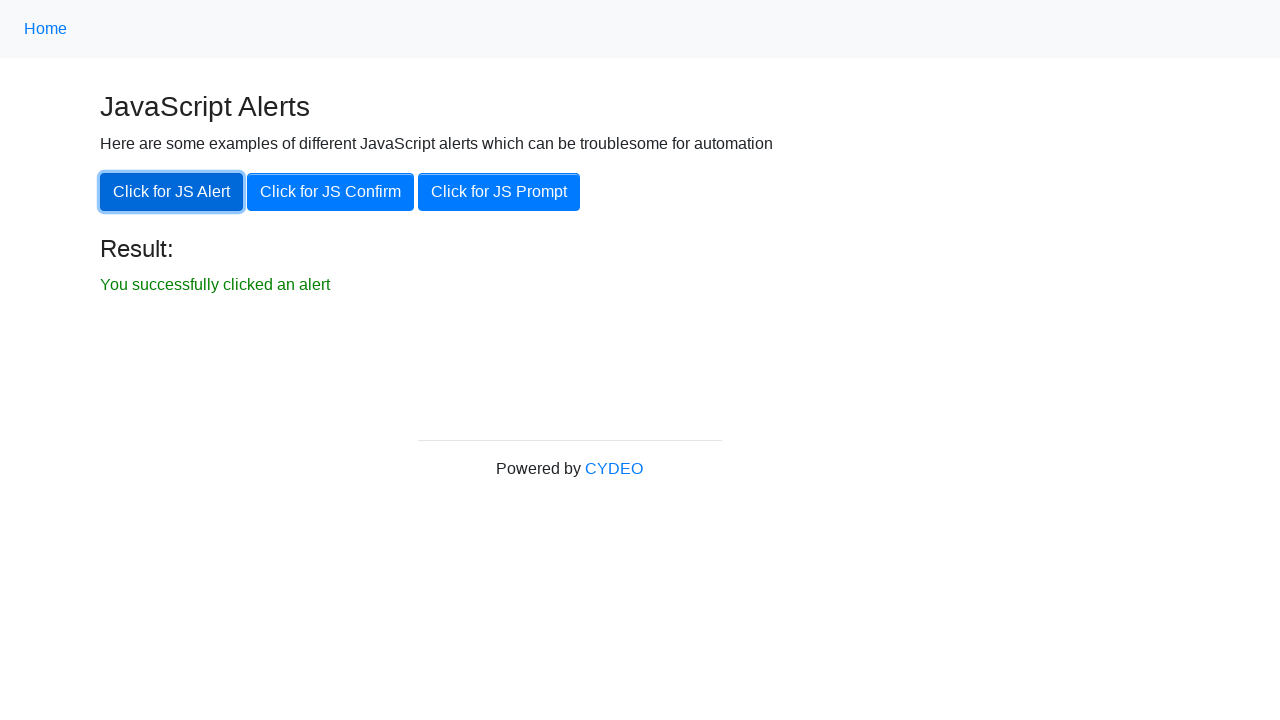

Success message element became visible
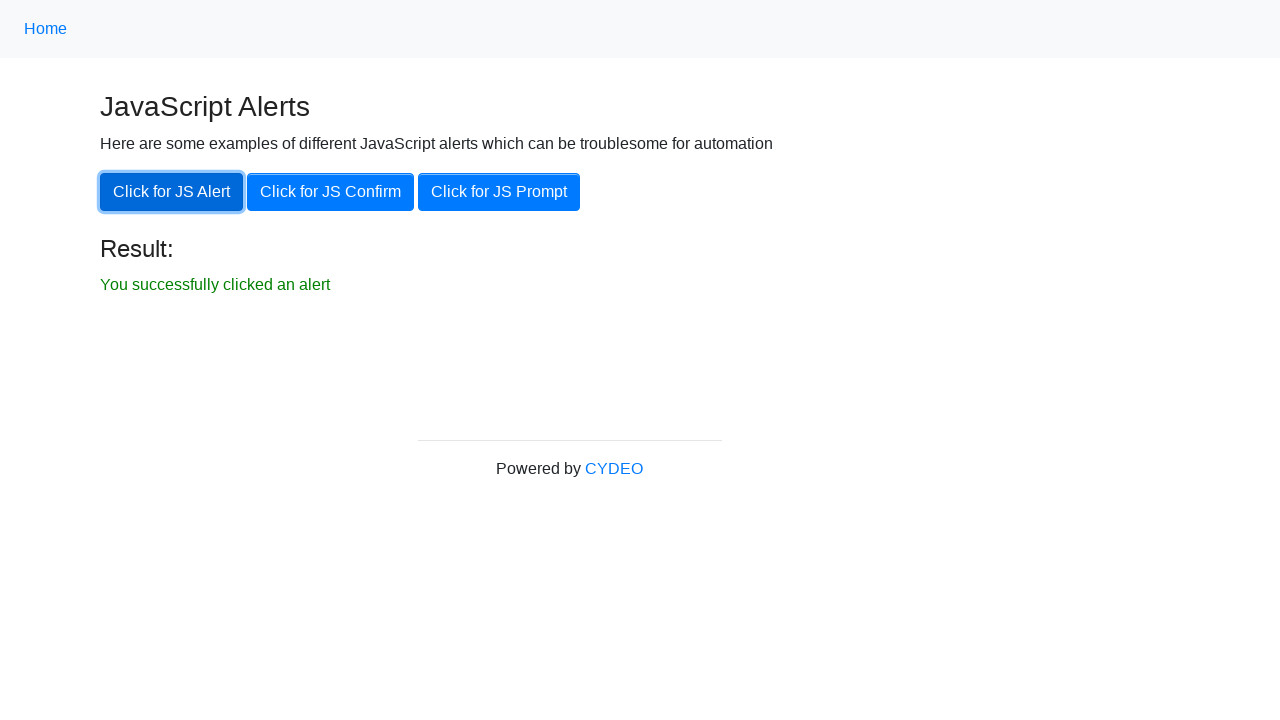

Verified success message text: 'You successfully clicked an alert'
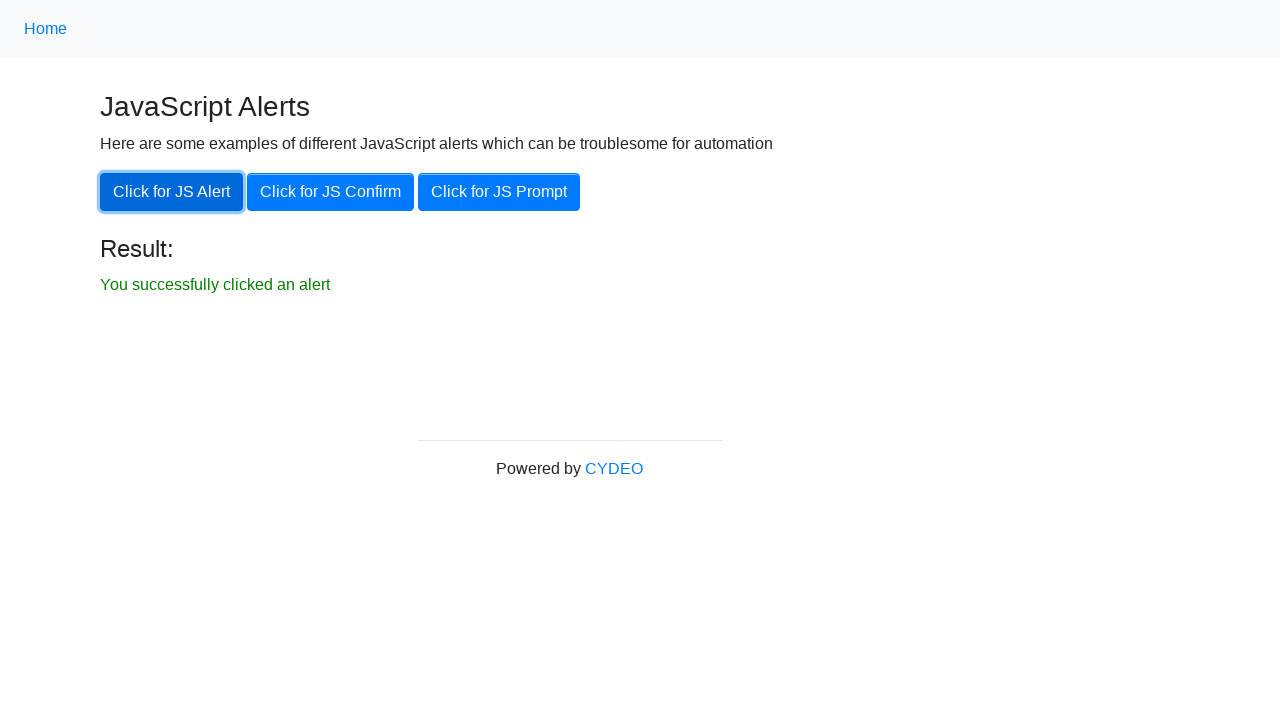

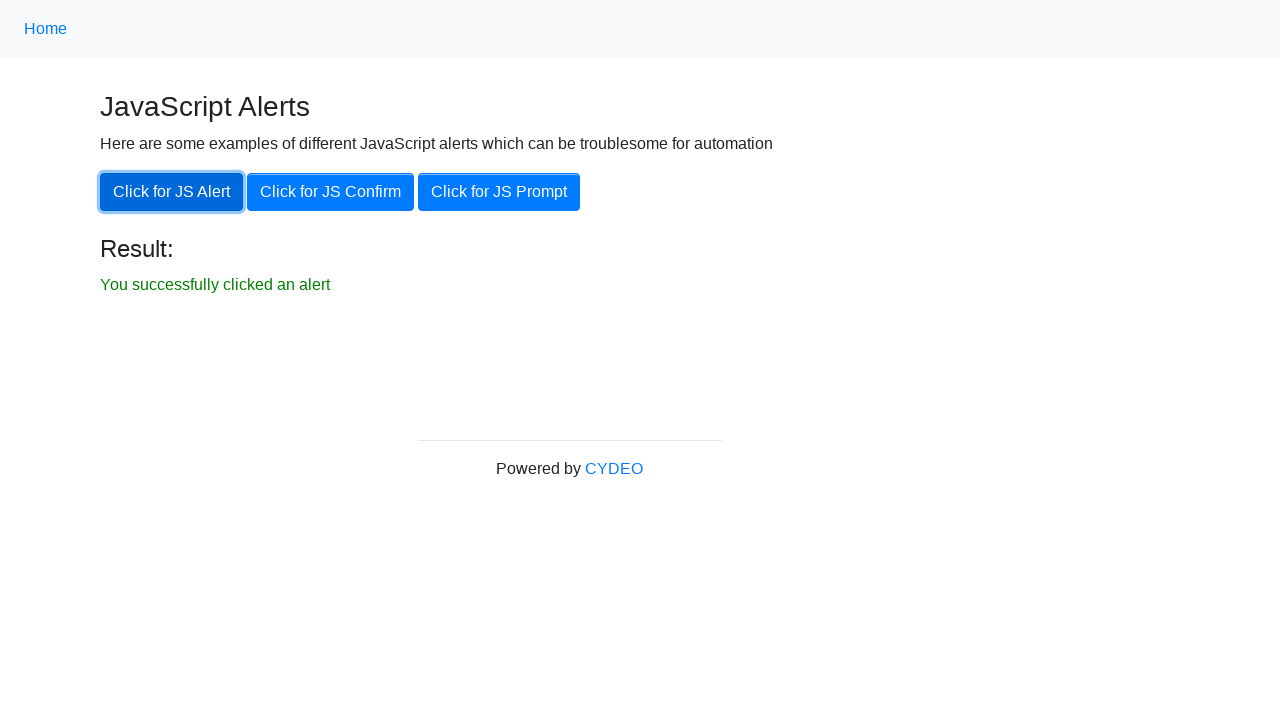